Tests dropdown selection functionality by selecting Option 1 using different methods (text, index, value) and verifying the selection.

Starting URL: https://kristinek.github.io/site/examples/actions

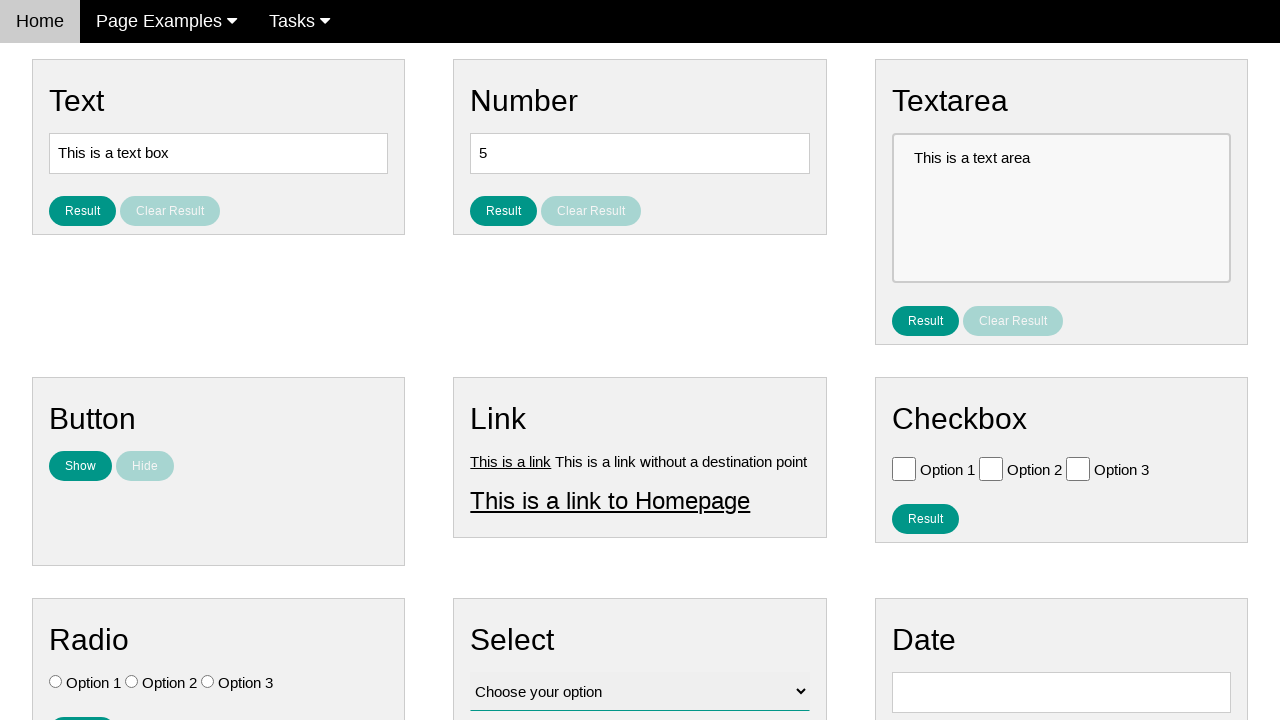

Selected 'Option 1' from dropdown by visible text on #vfb-12
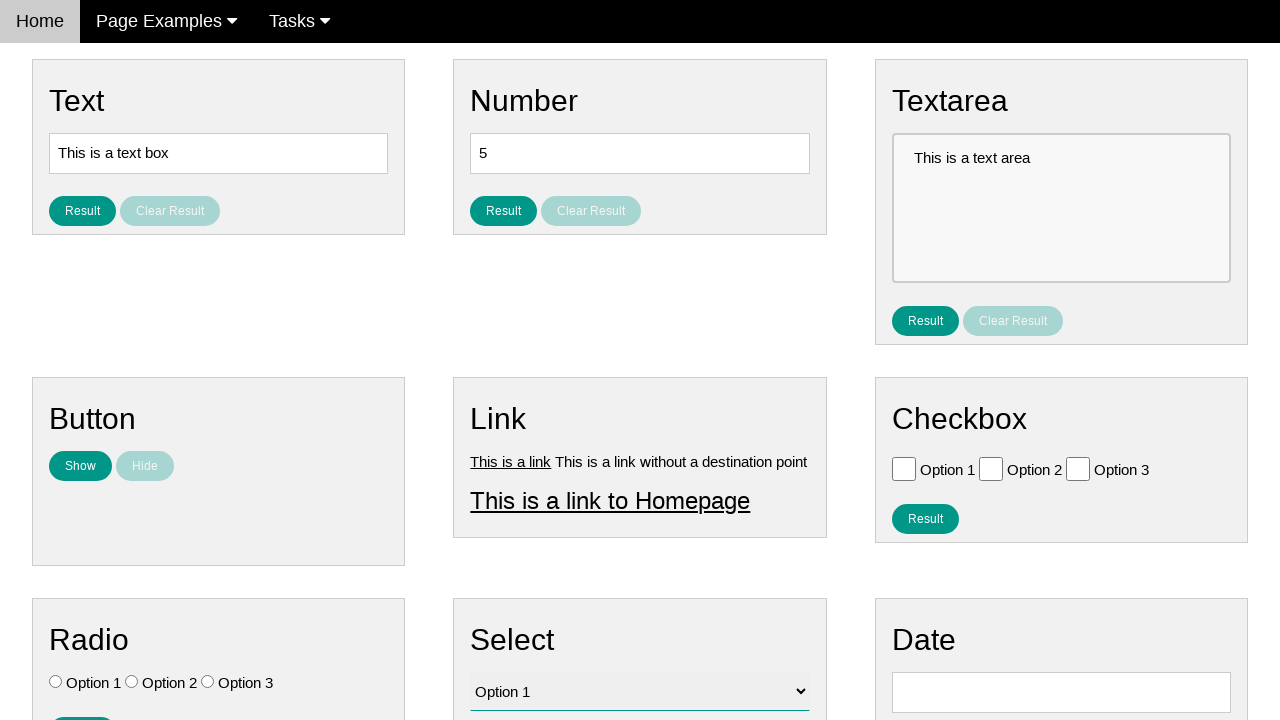

Retrieved selected dropdown value
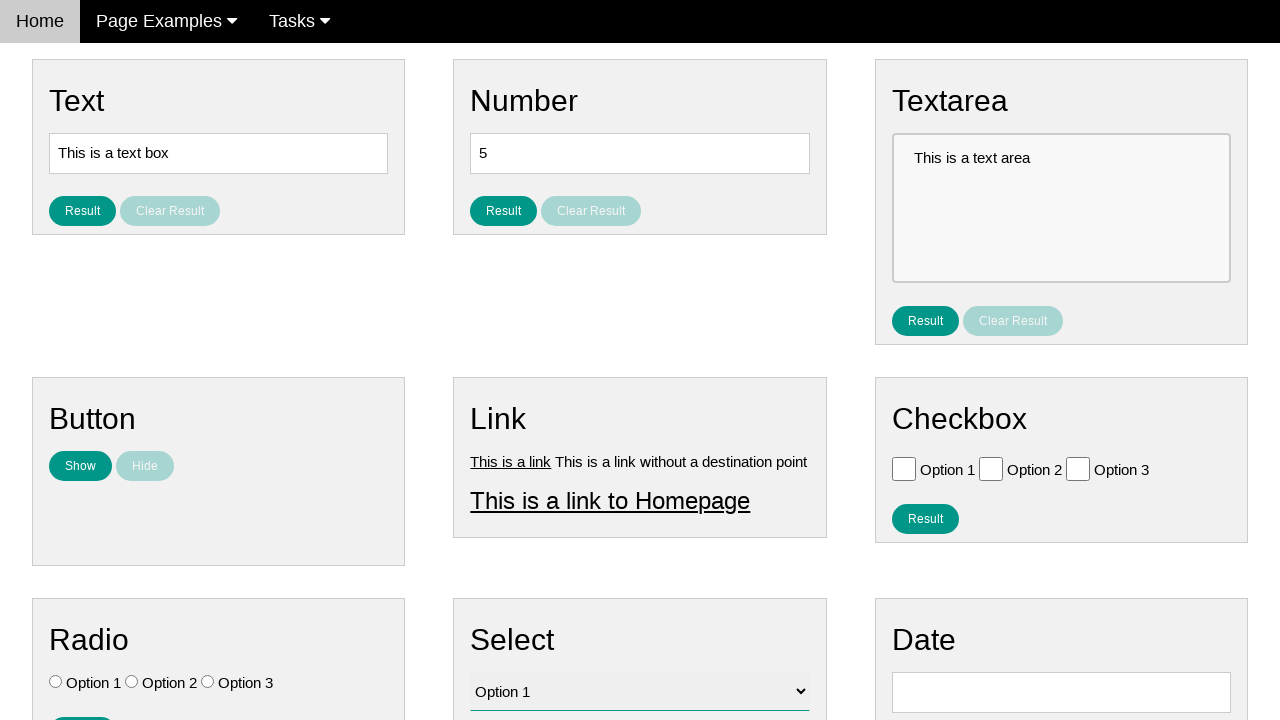

Verified dropdown selection equals 'value1'
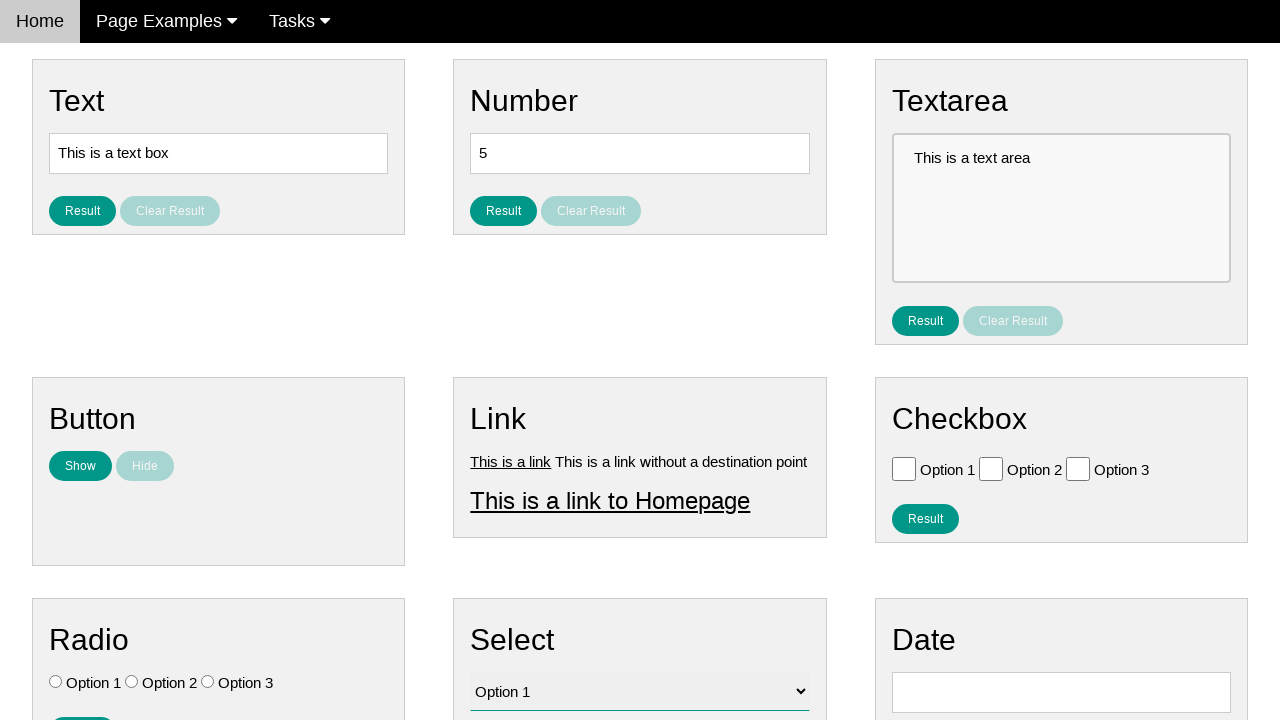

Selected dropdown option by value 'value2' on #vfb-12
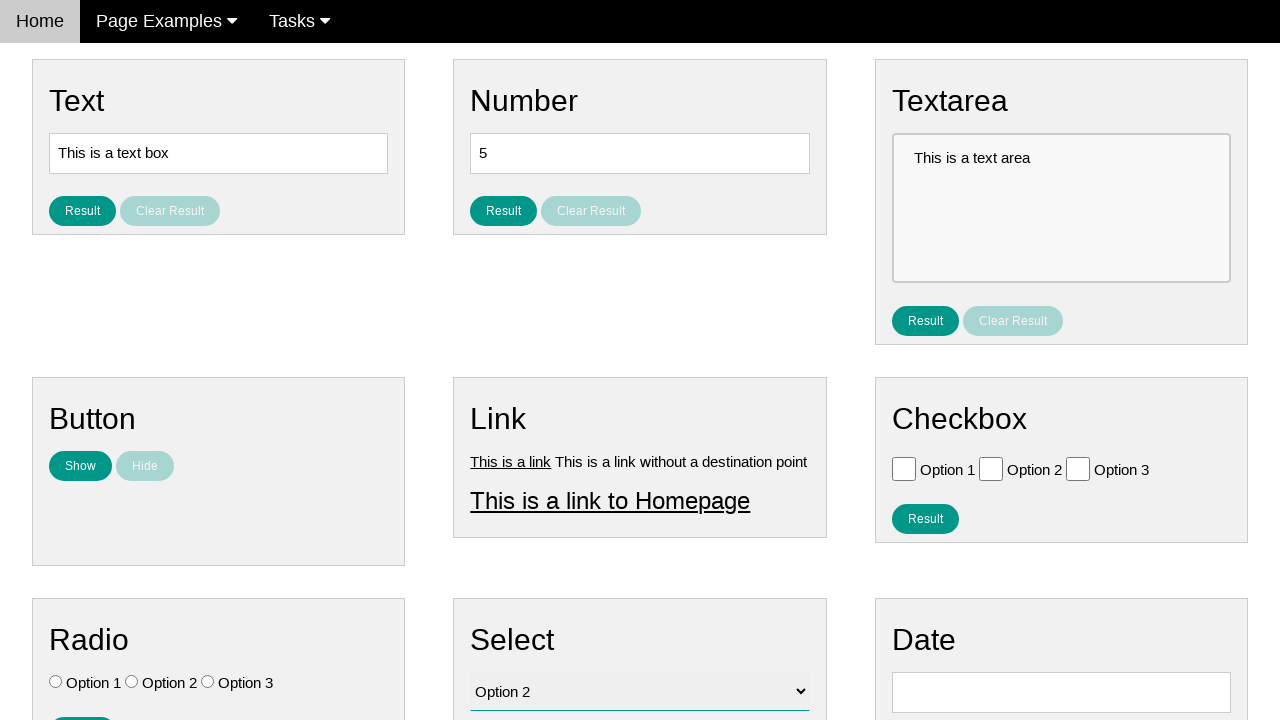

Selected 'Option 1' from dropdown by index 1 on #vfb-12
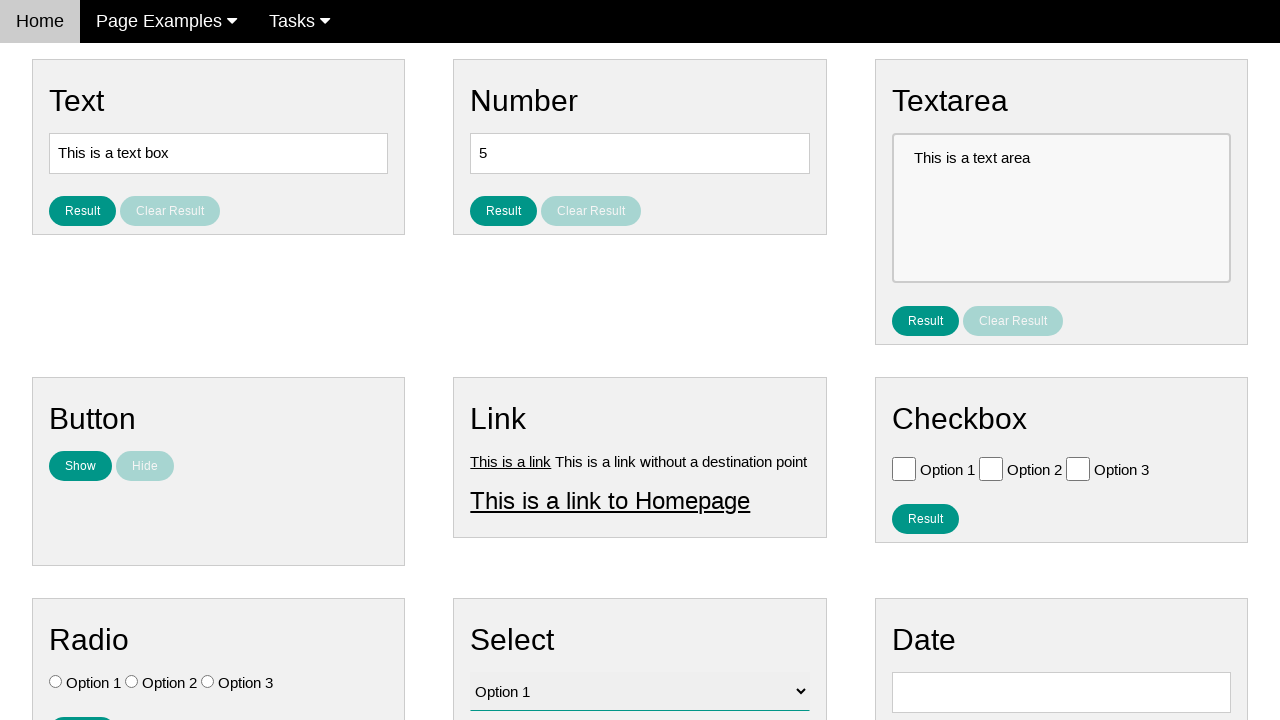

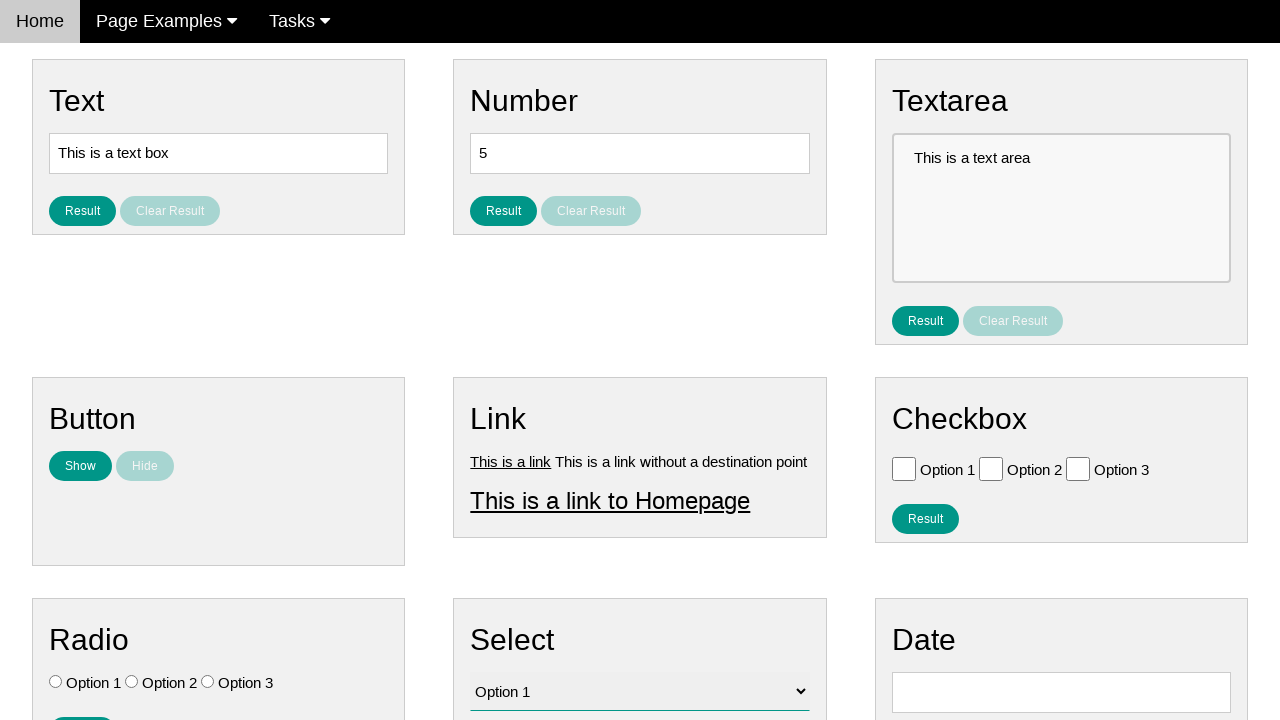